Tests drag and drop functionality by dragging an element from source to target and verifying the drop was successful

Starting URL: https://crossbrowsertesting.github.io/drag-and-drop.html

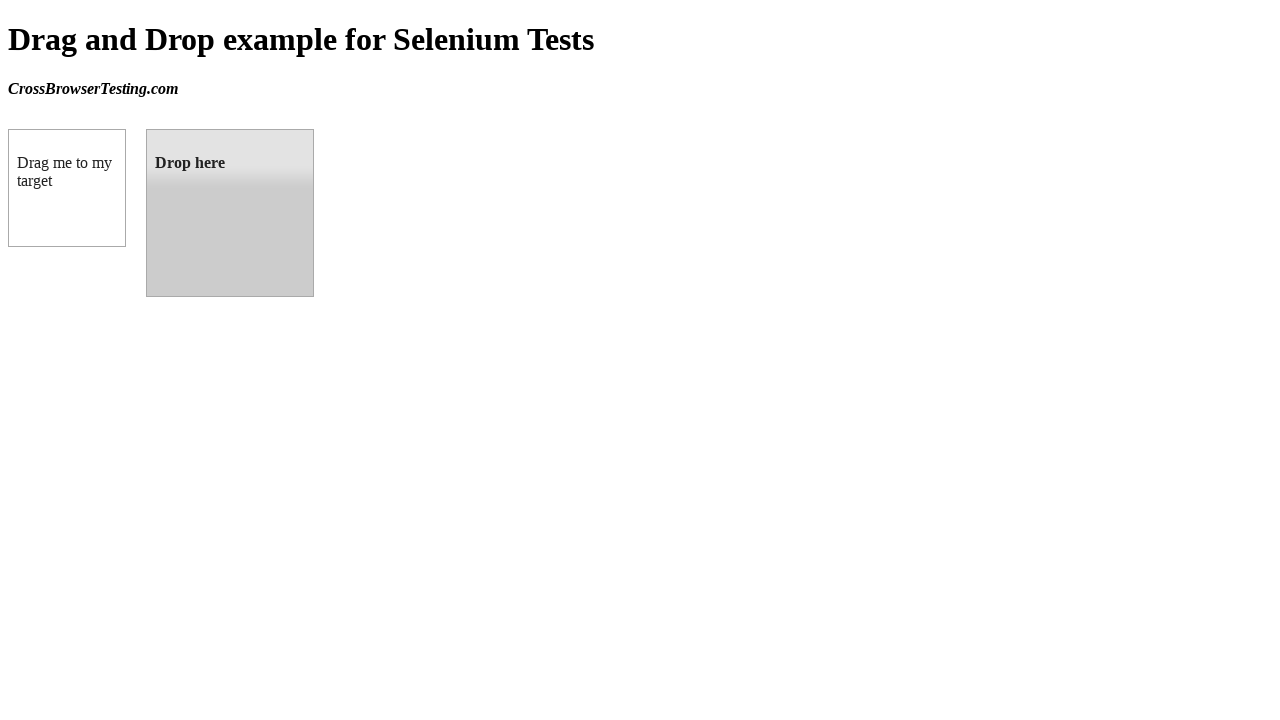

Navigated to drag and drop test page
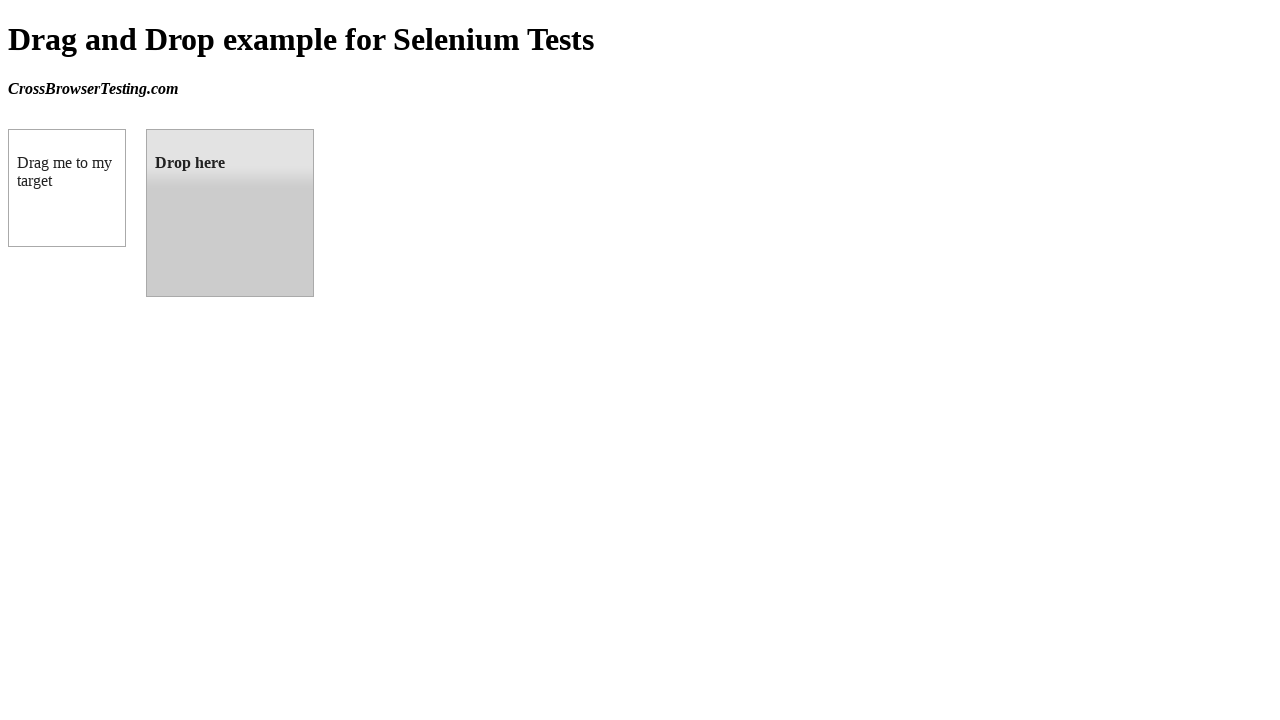

Located draggable element
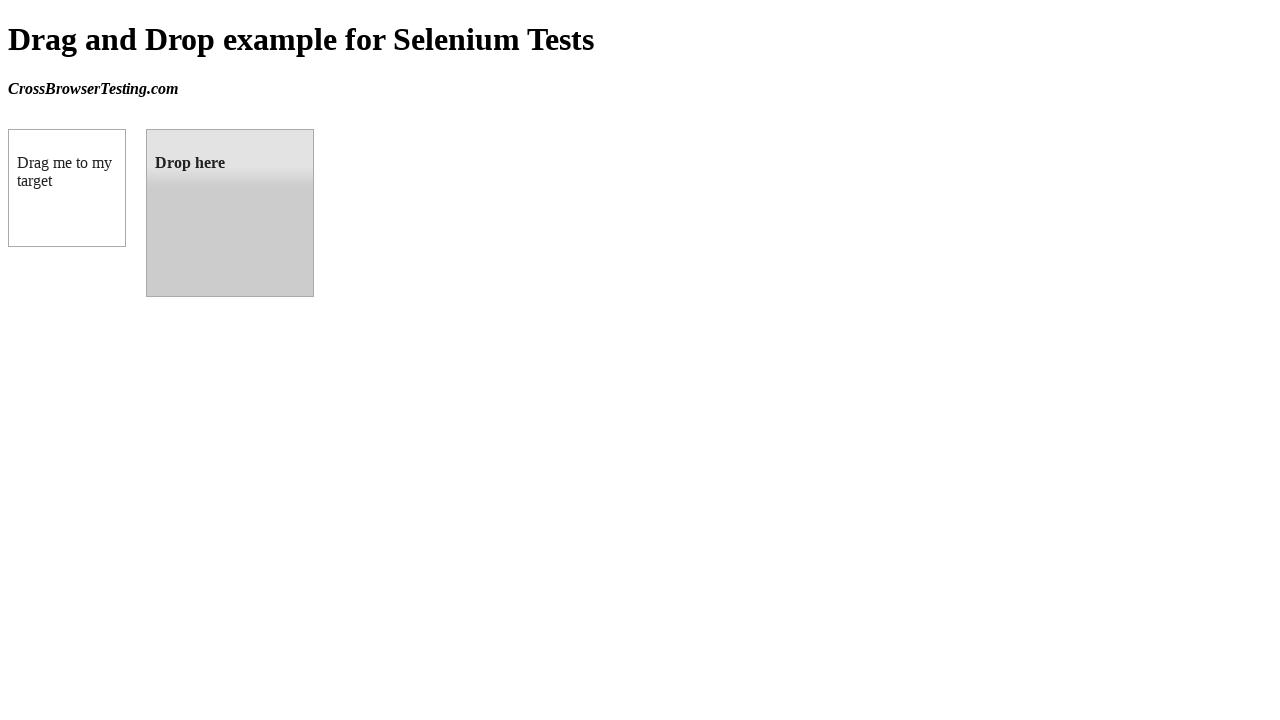

Located droppable element
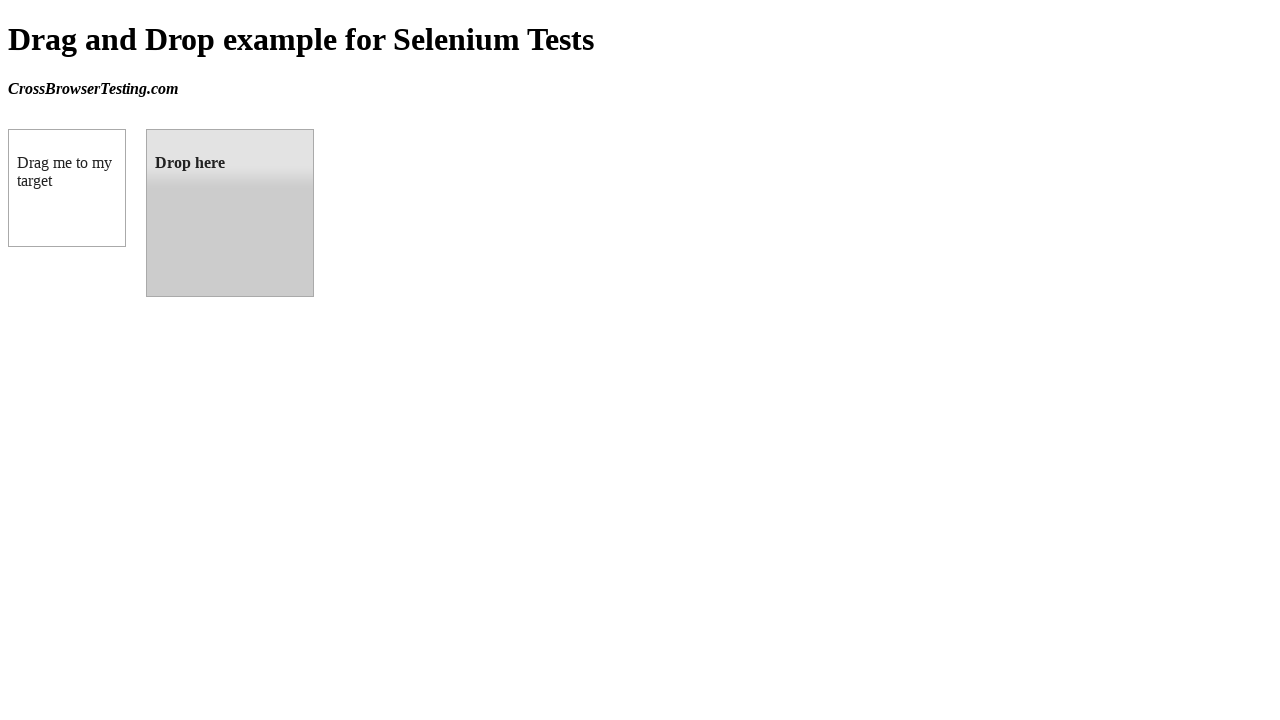

Dragged element from source to target at (230, 213)
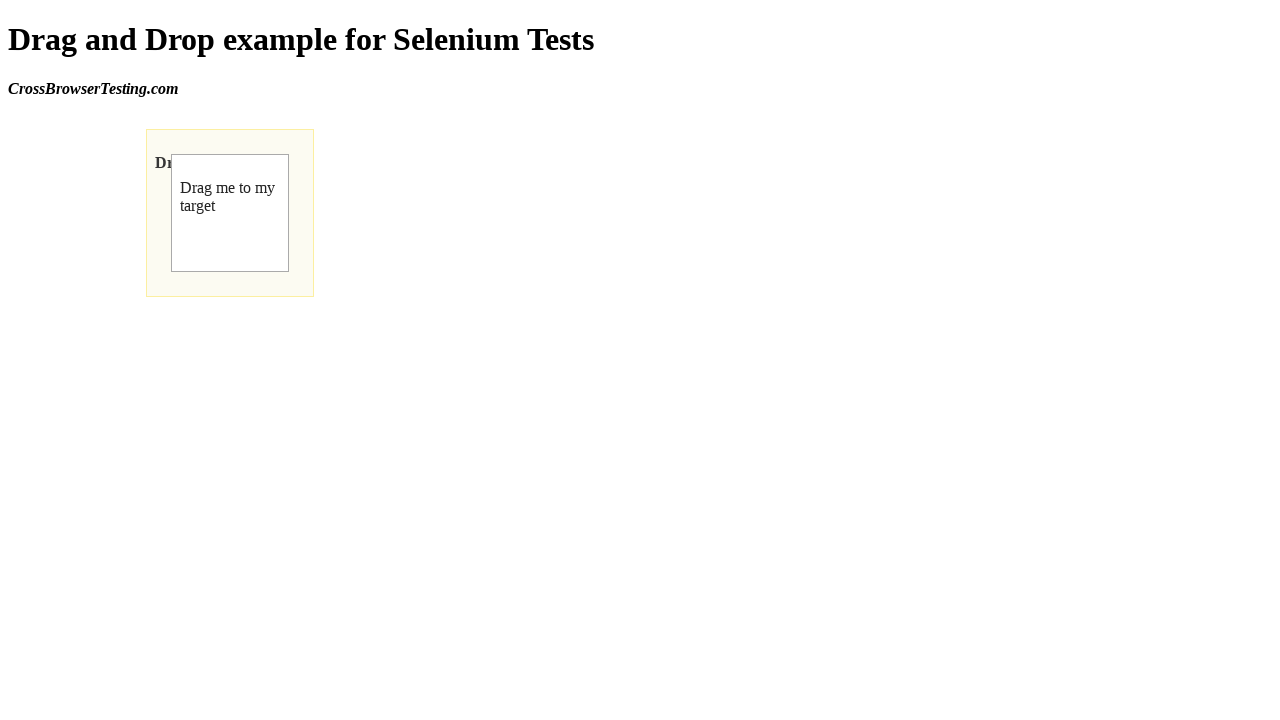

Verified drop was successful - 'Dropped!' text confirmed
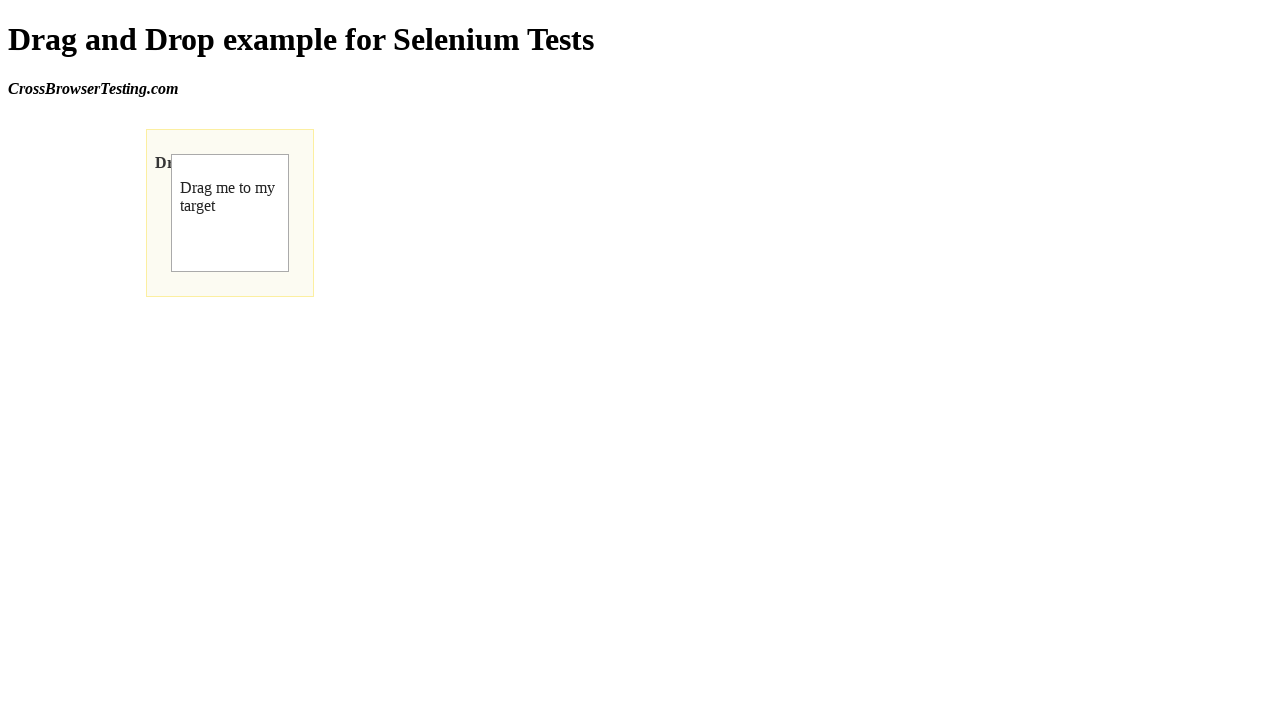

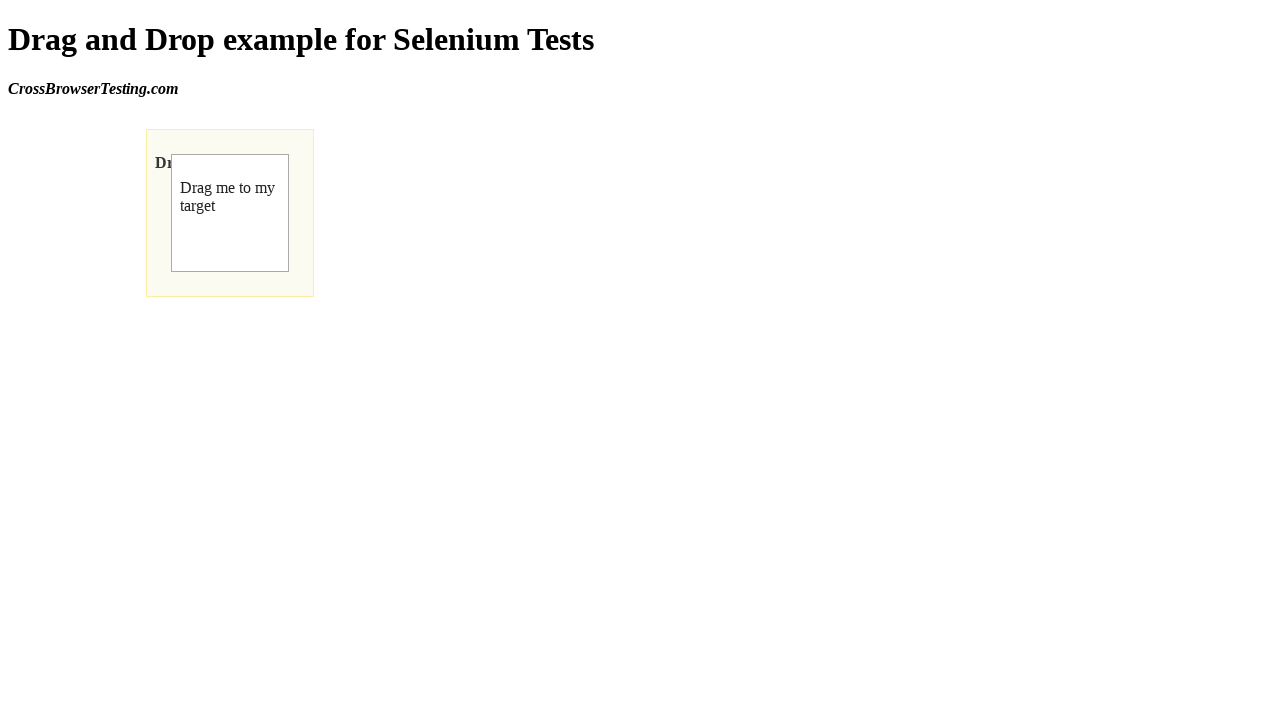